Tests nested iframe handling by navigating through multiple iframe levels and filling a text input inside the innermost iframe

Starting URL: https://demo.automationtesting.in/Frames.html

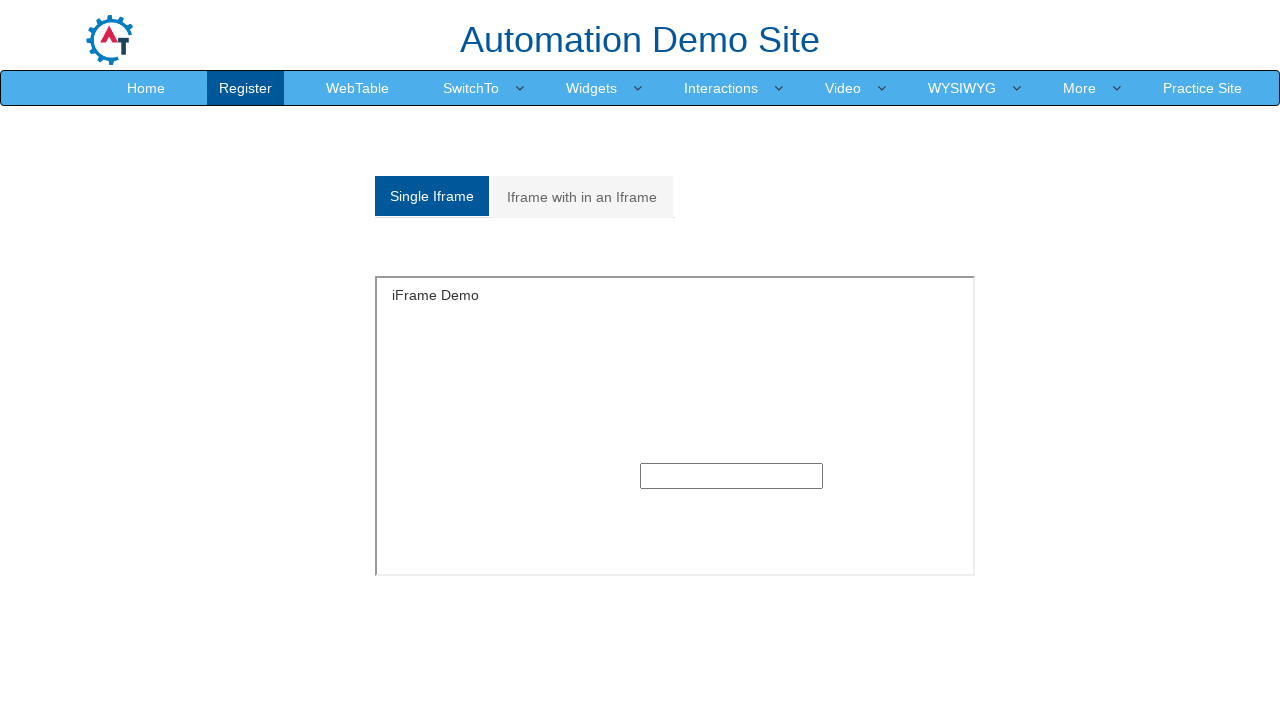

Clicked on 'Iframe with in an Iframe' tab at (582, 197) on xpath=//a[normalize-space()='Iframe with in an Iframe']
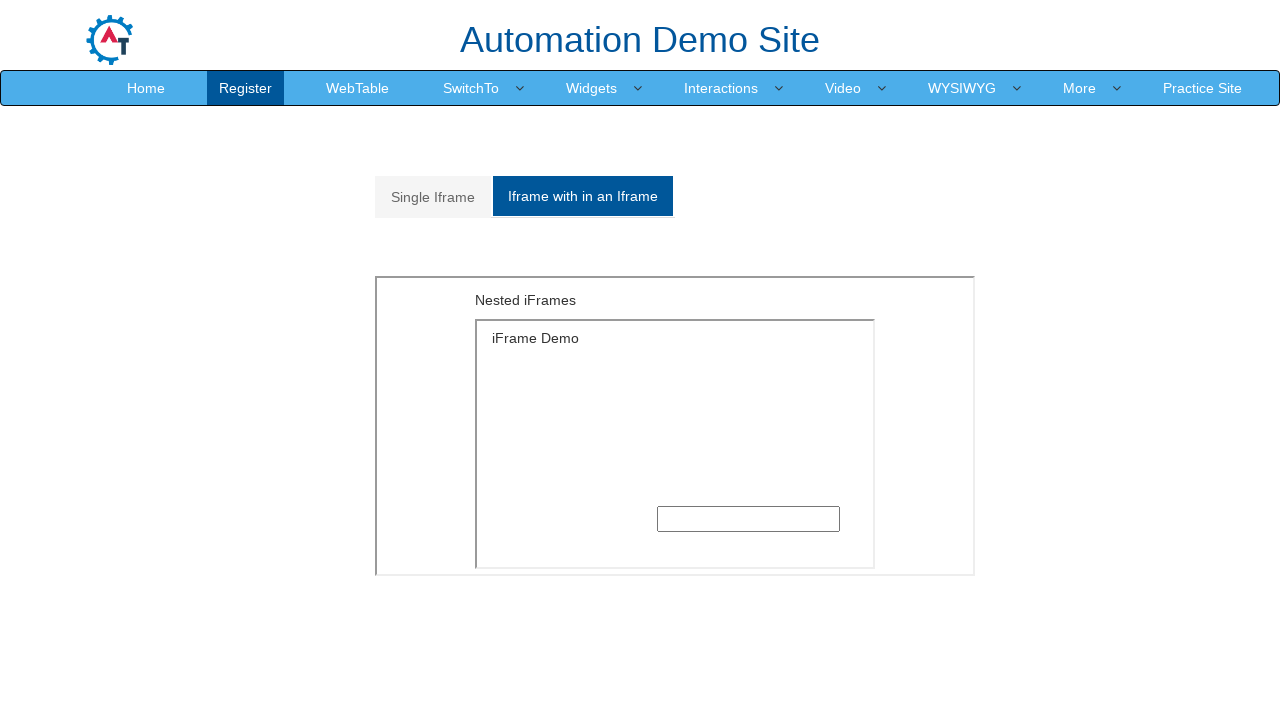

Located outer iframe with src='MultipleFrames.html'
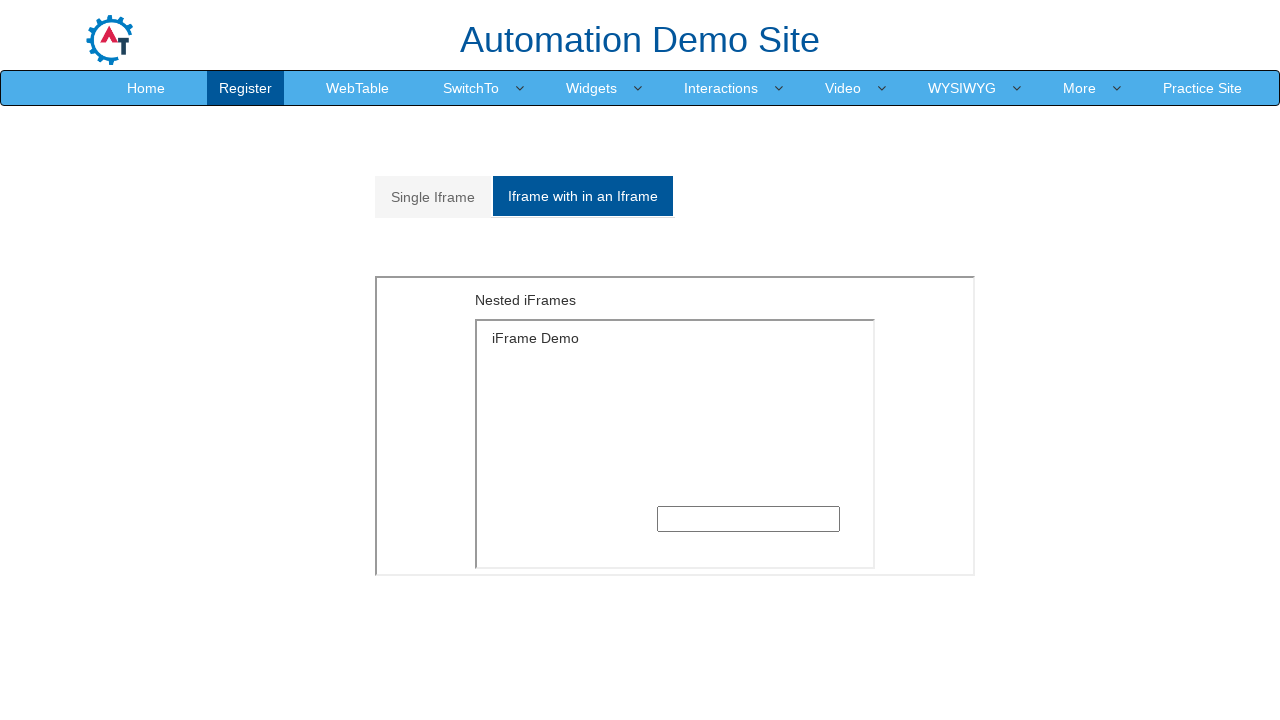

Located inner iframe nested within outer iframe
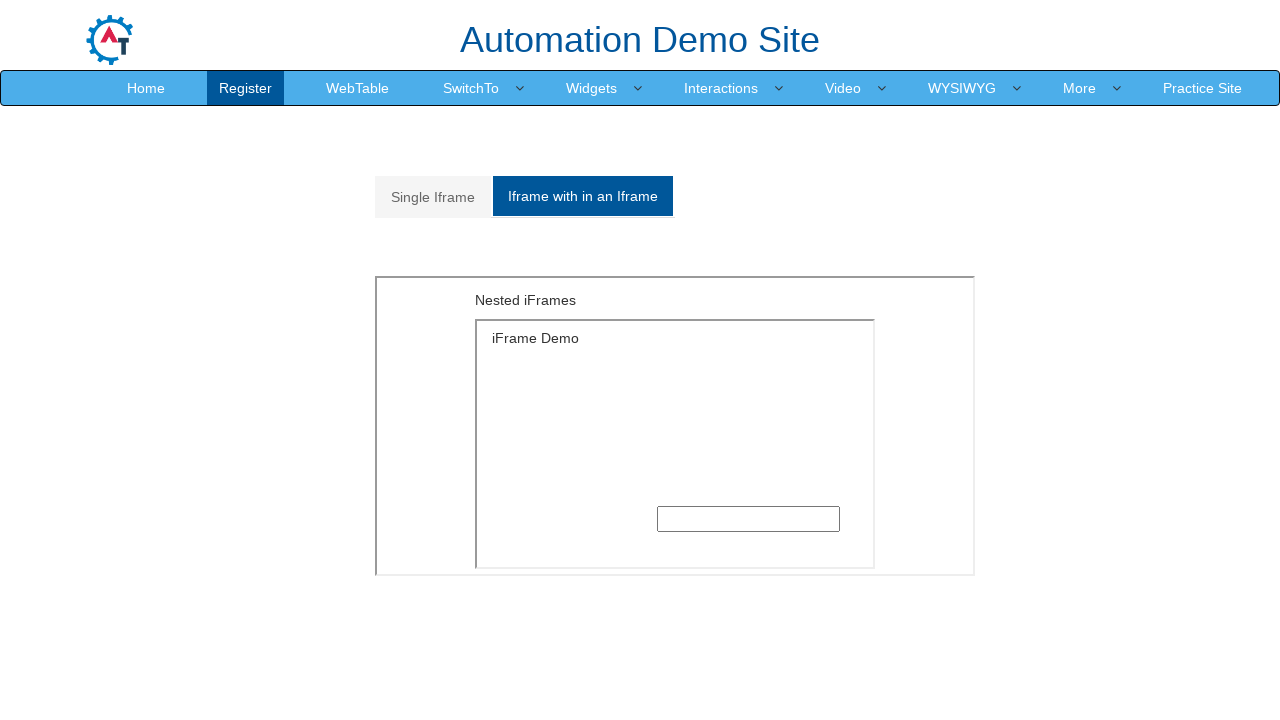

Filled text input in innermost iframe with 'welcome' on xpath=//iframe[@src='MultipleFrames.html'] >> internal:control=enter-frame >> xp
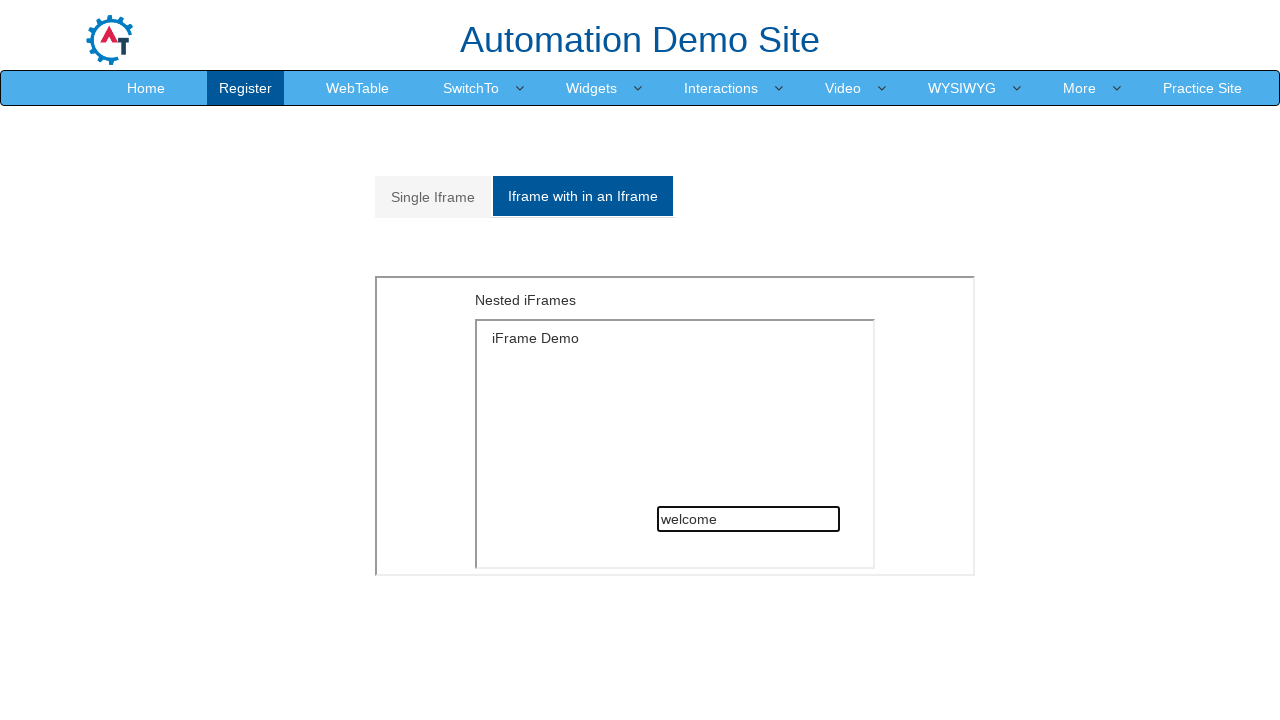

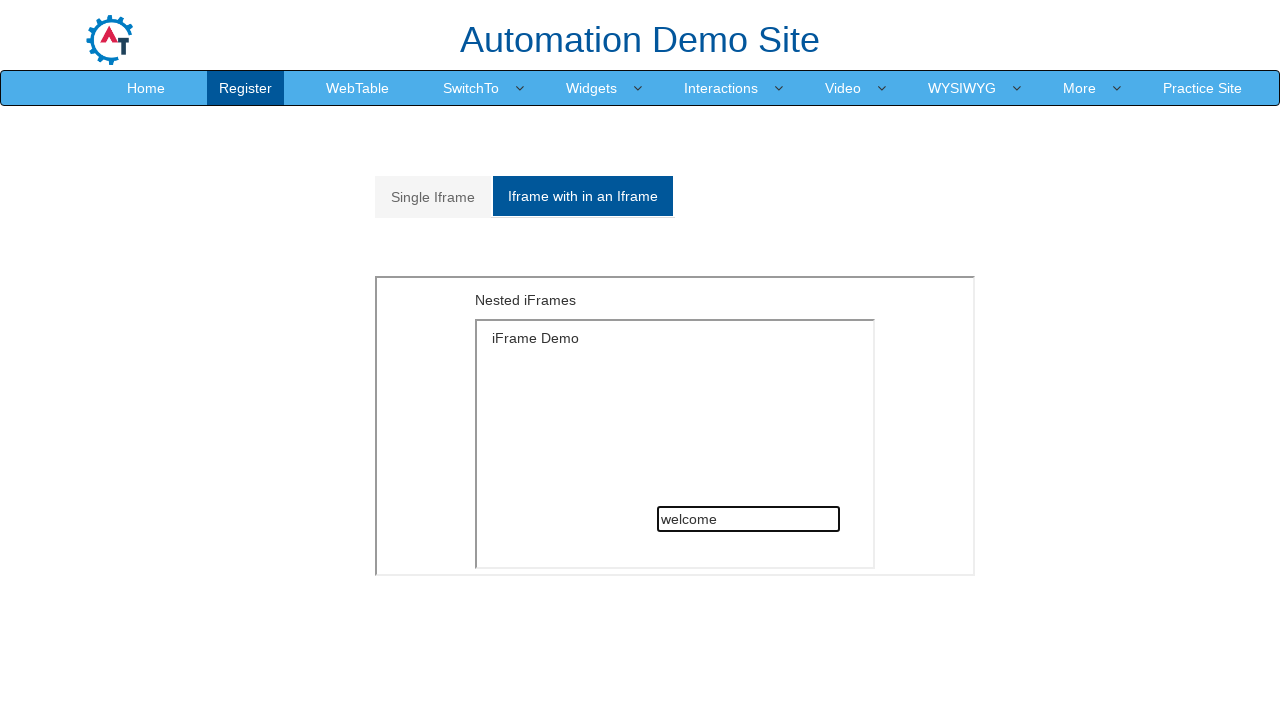